Clicks on the Interactions link and verifies navigation to the Interactions page

Starting URL: https://demoqa.com/

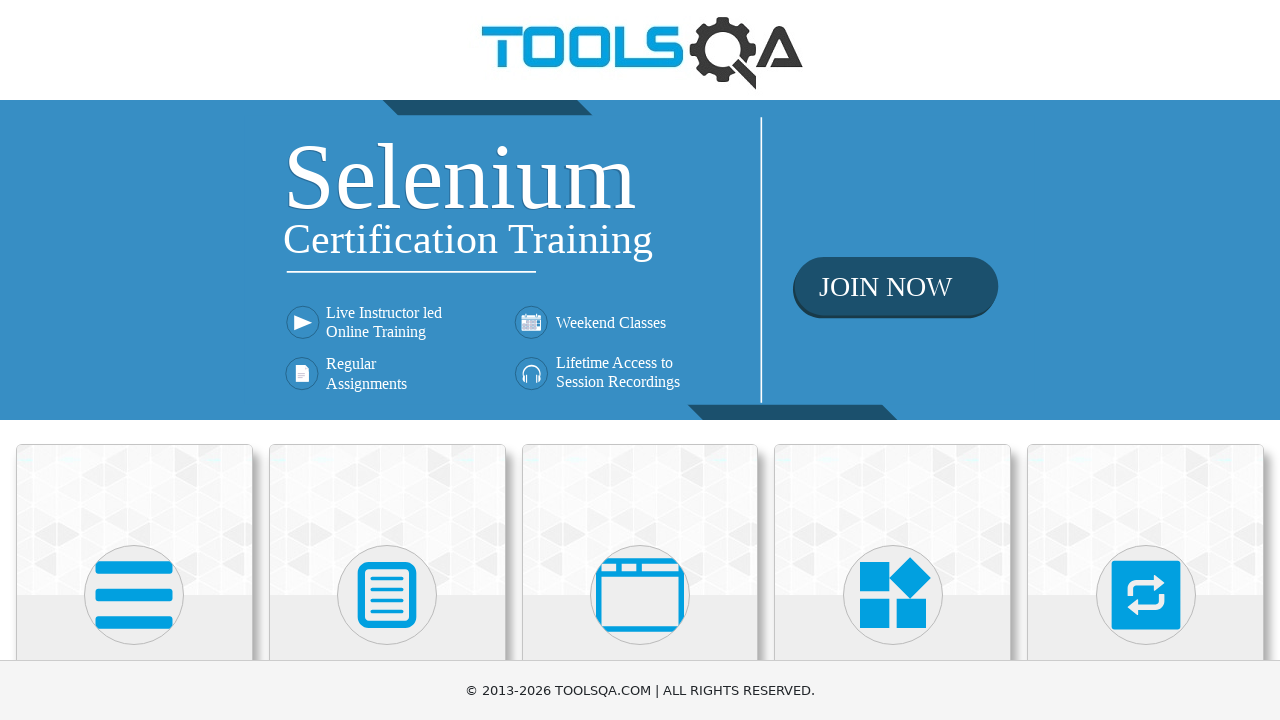

Clicked on the Interactions link at (1146, 360) on h5 >> internal:has-text="Interactions"i
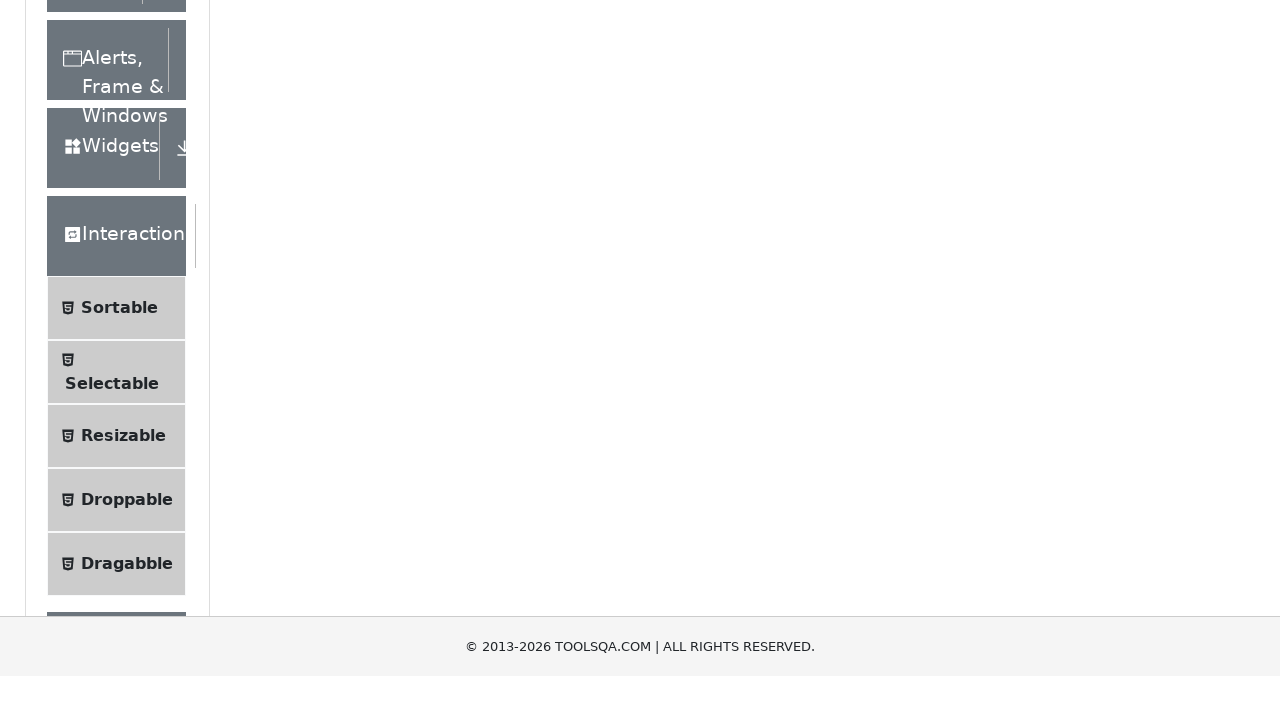

Interactions page header loaded successfully
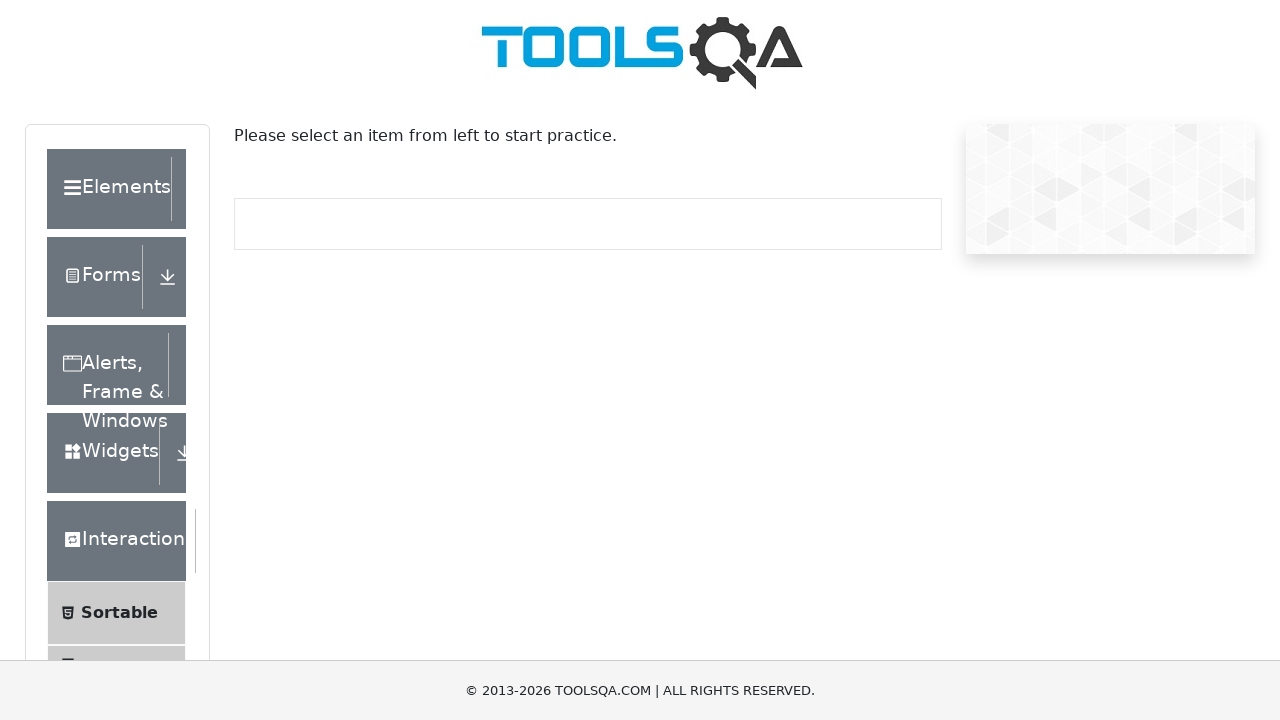

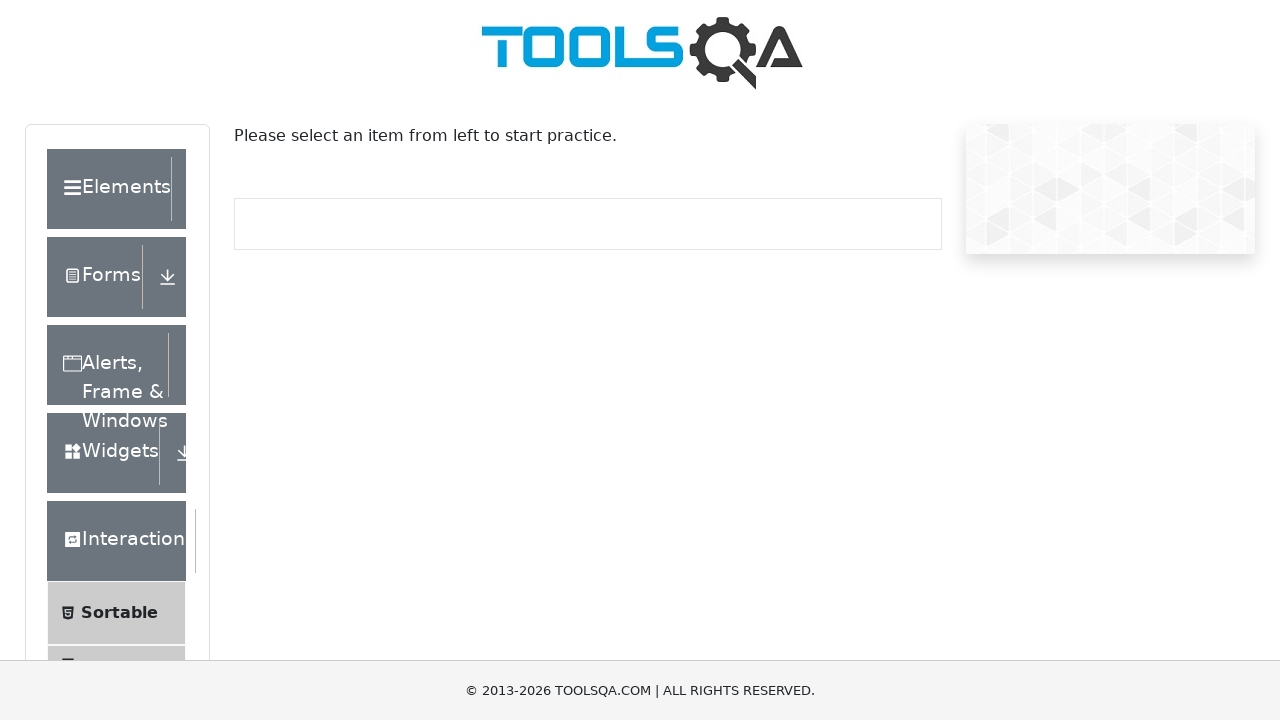